Tests prompt alert functionality by navigating to the prompt alert section, triggering a prompt, entering text, and accepting it

Starting URL: https://demo.automationtesting.in/Alerts.html

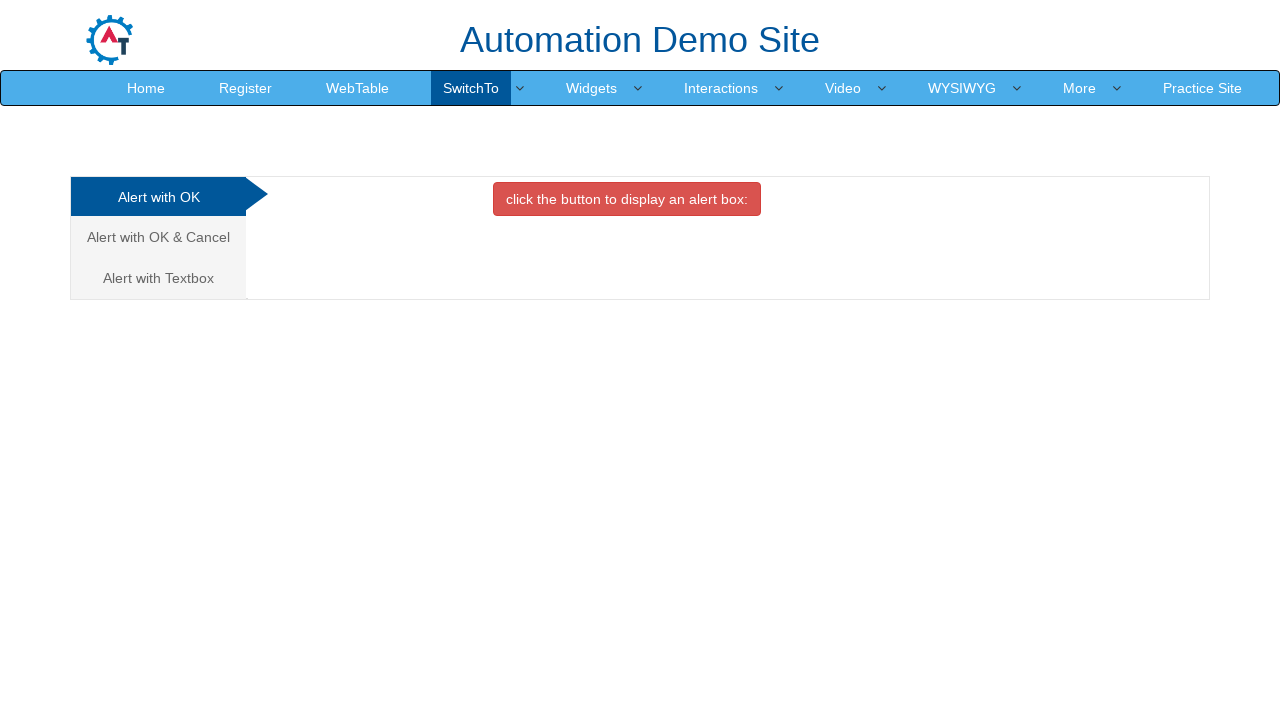

Clicked on Textbox/Prompt tab at (158, 278) on xpath=//a[@href='#Textbox']
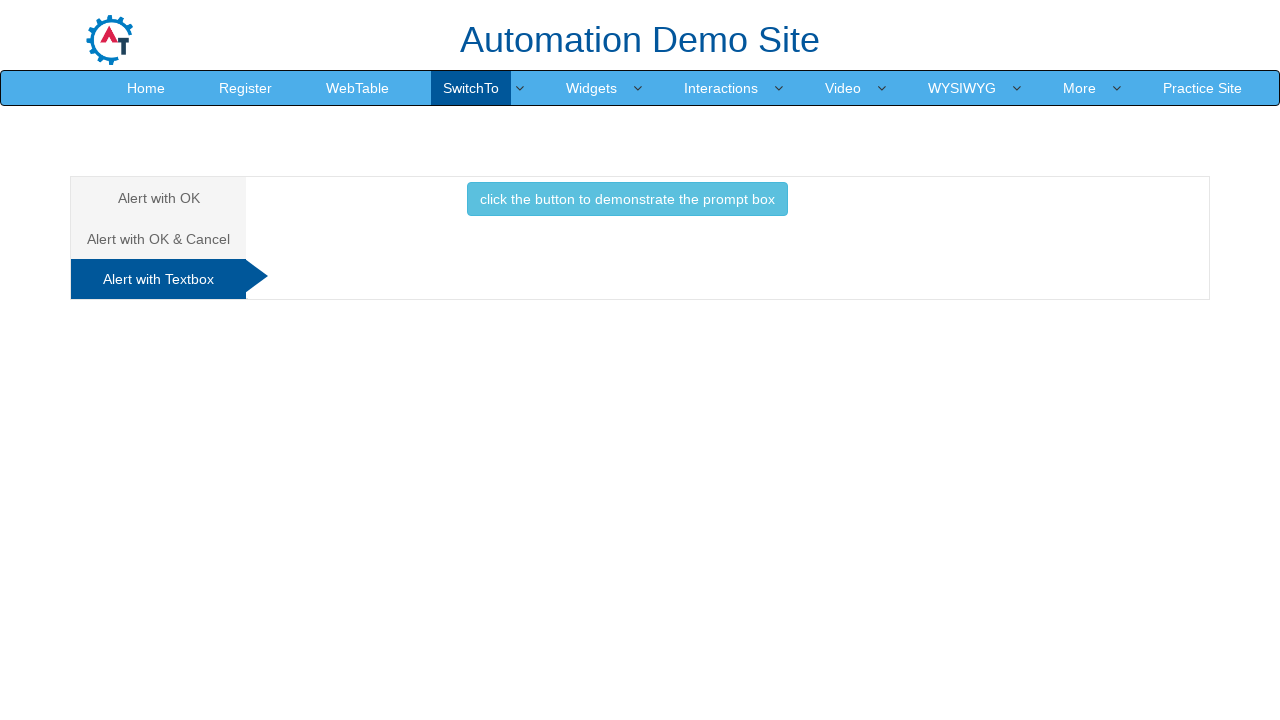

Clicked button to trigger prompt alert at (627, 199) on xpath=//button[@class='btn btn-info']
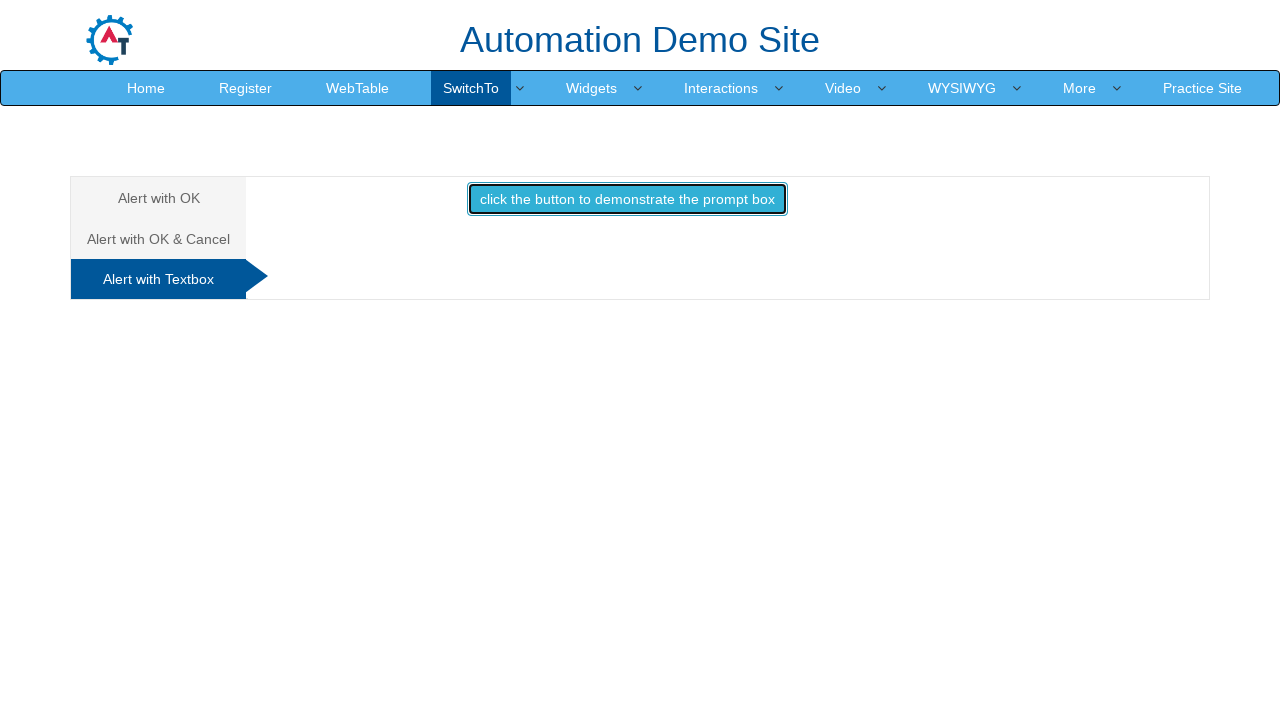

Registered dialog handler to accept prompt with text 'Hemanth'
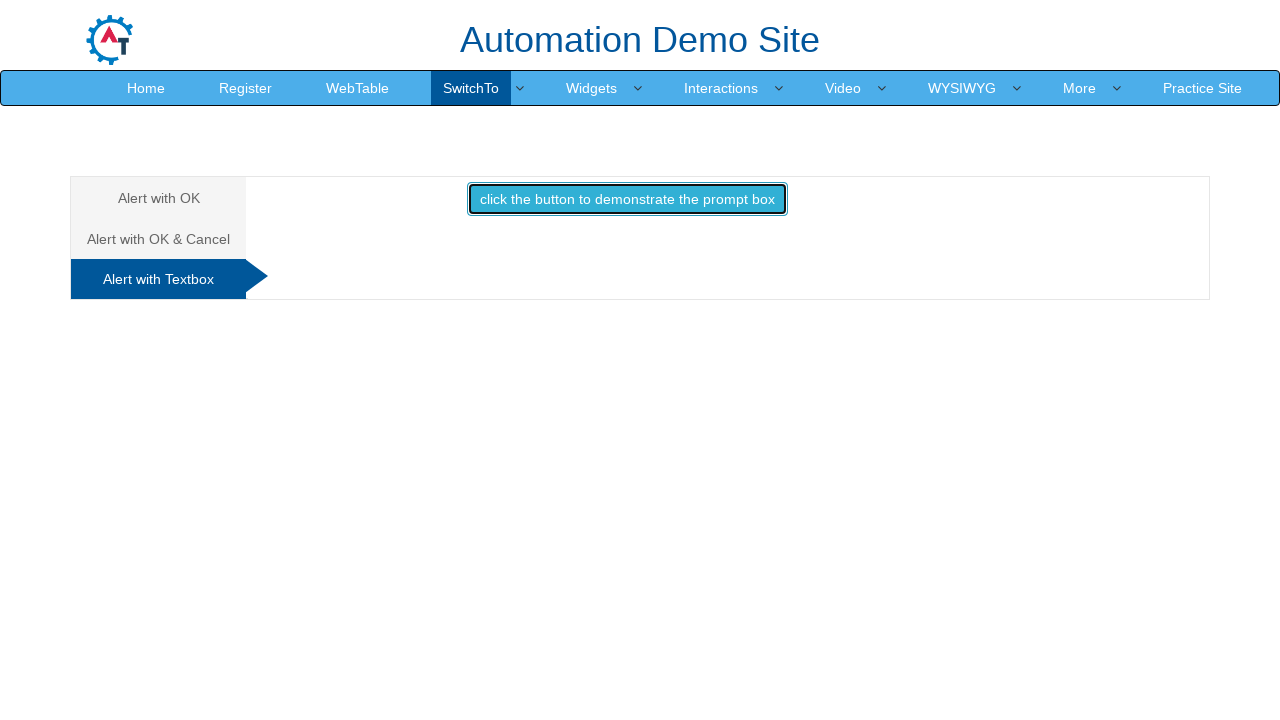

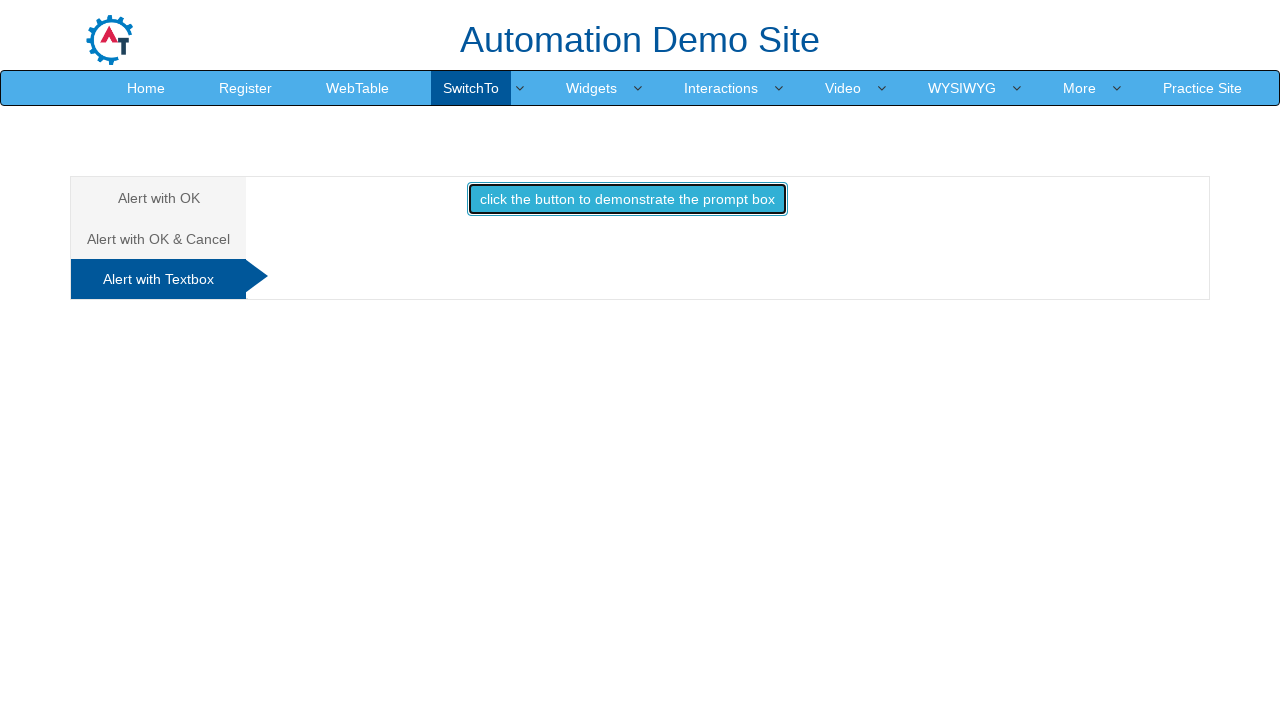